Tests element scoping by counting links in different page sections, then opens footer column links in new tabs and switches between windows to verify they load correctly

Starting URL: http://qaclickacademy.com/practice.php

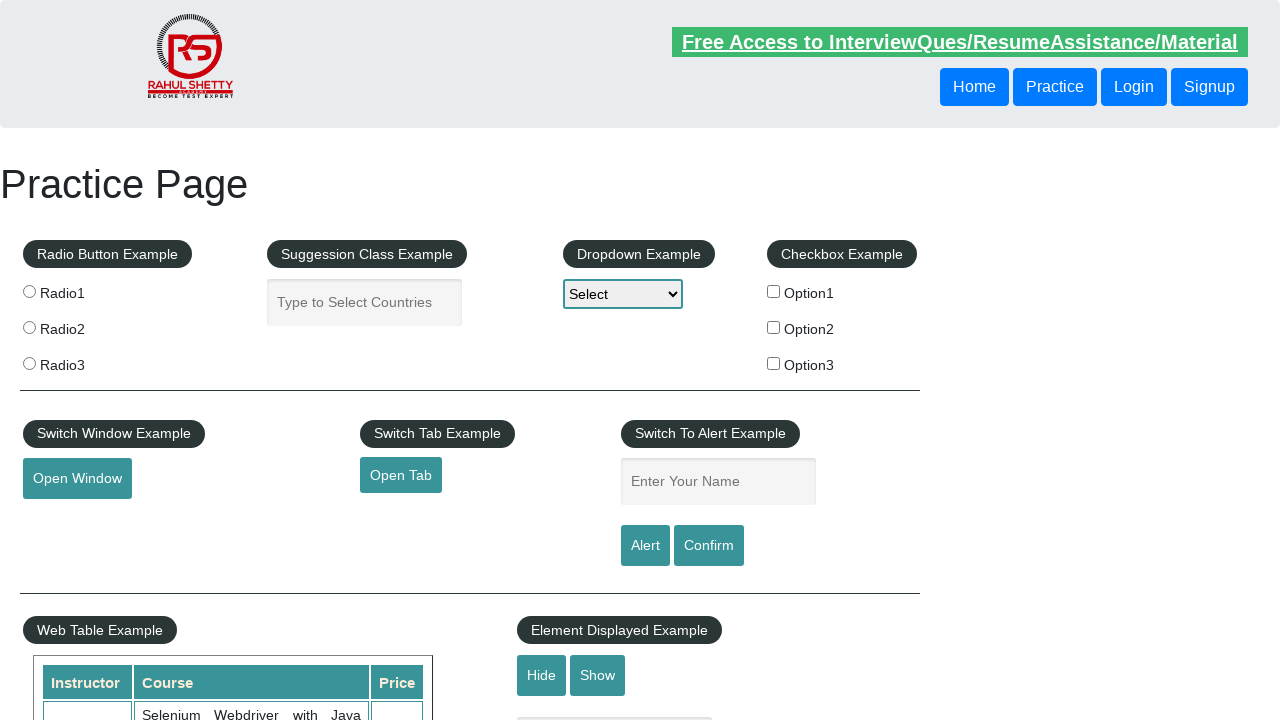

Footer section (#gf-BIG) loaded
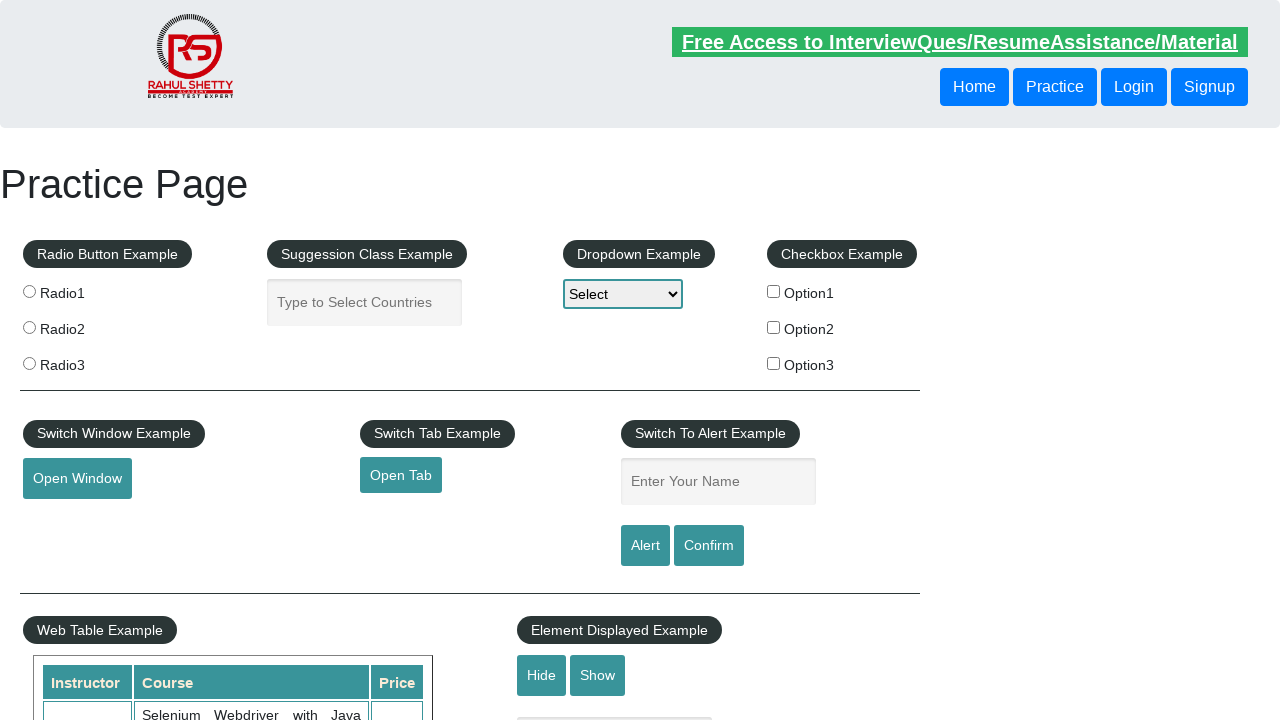

Located footer section element
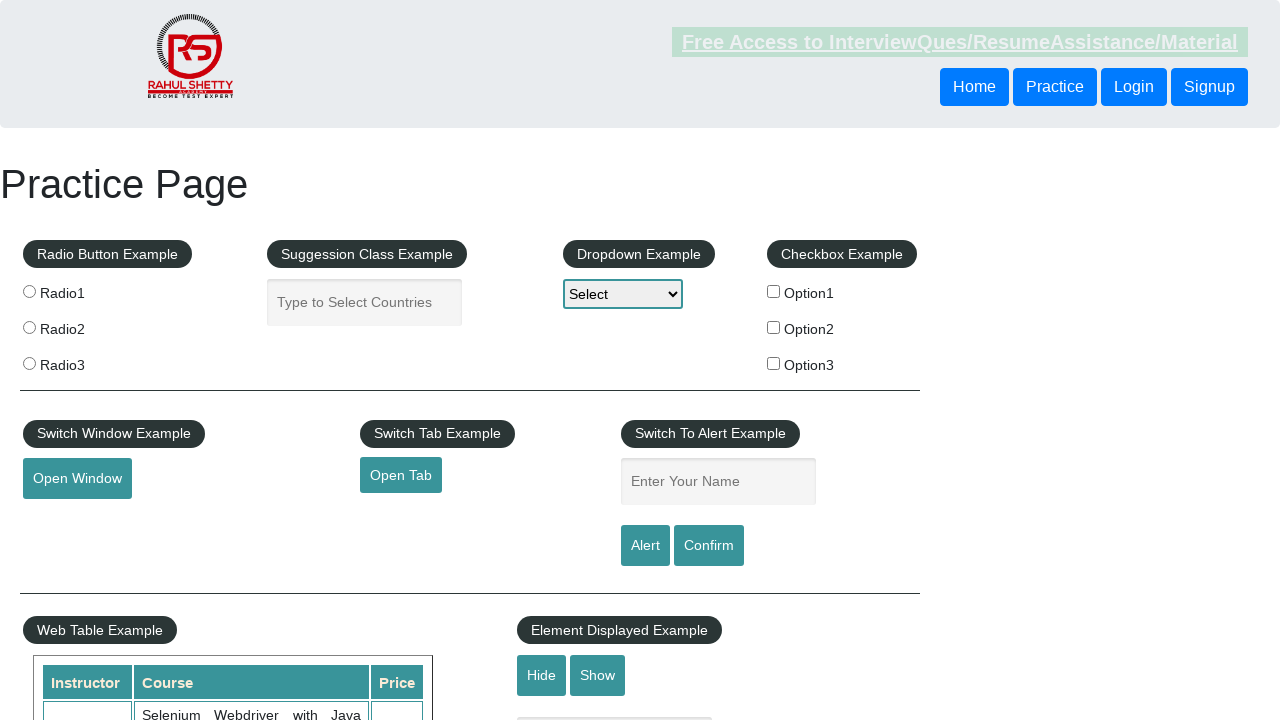

Located footer first column links
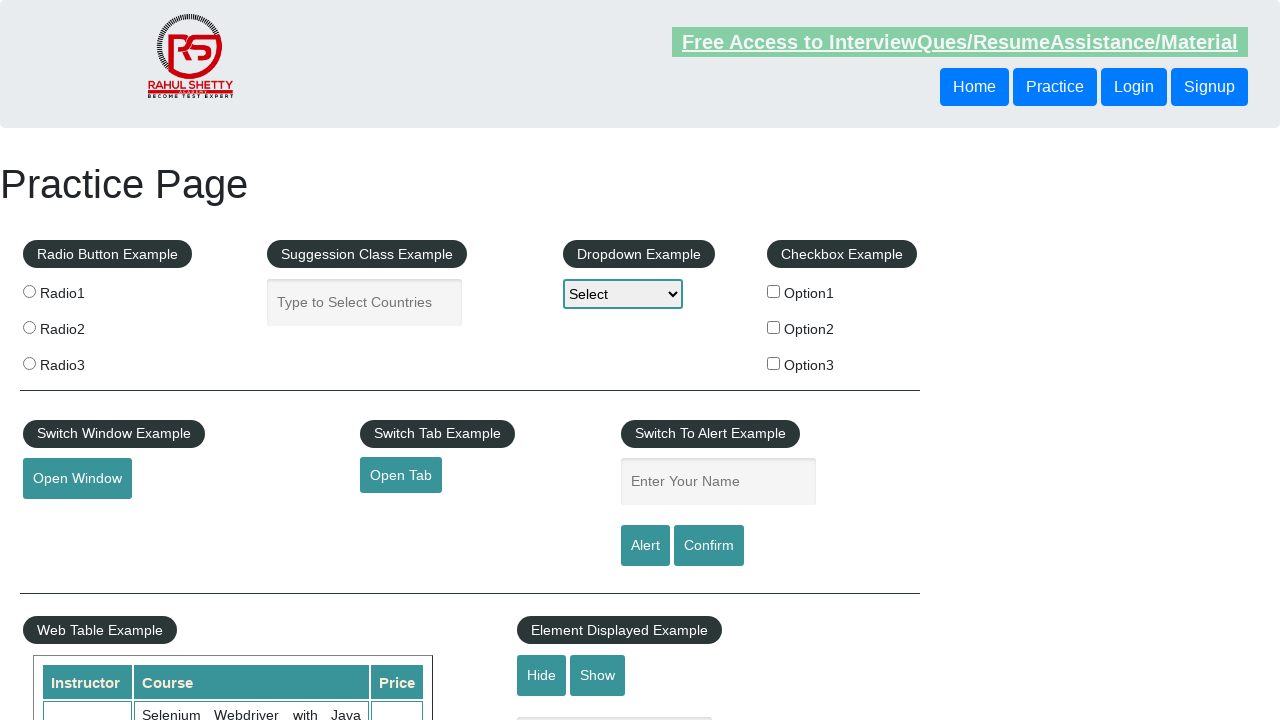

Counted 5 links in footer first column
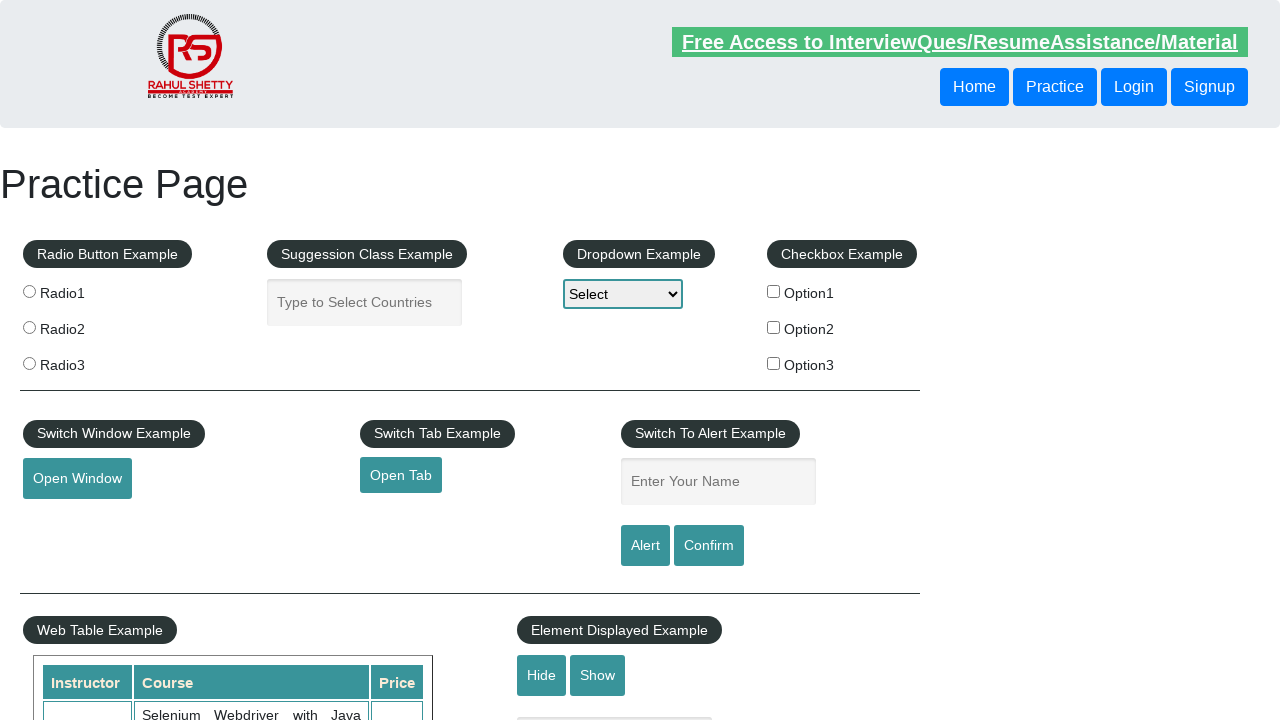

Opened footer column link 1 in new tab with Ctrl+Click at (68, 520) on #gf-BIG >> xpath=//table/tbody/tr/td[1]/ul >> a >> nth=1
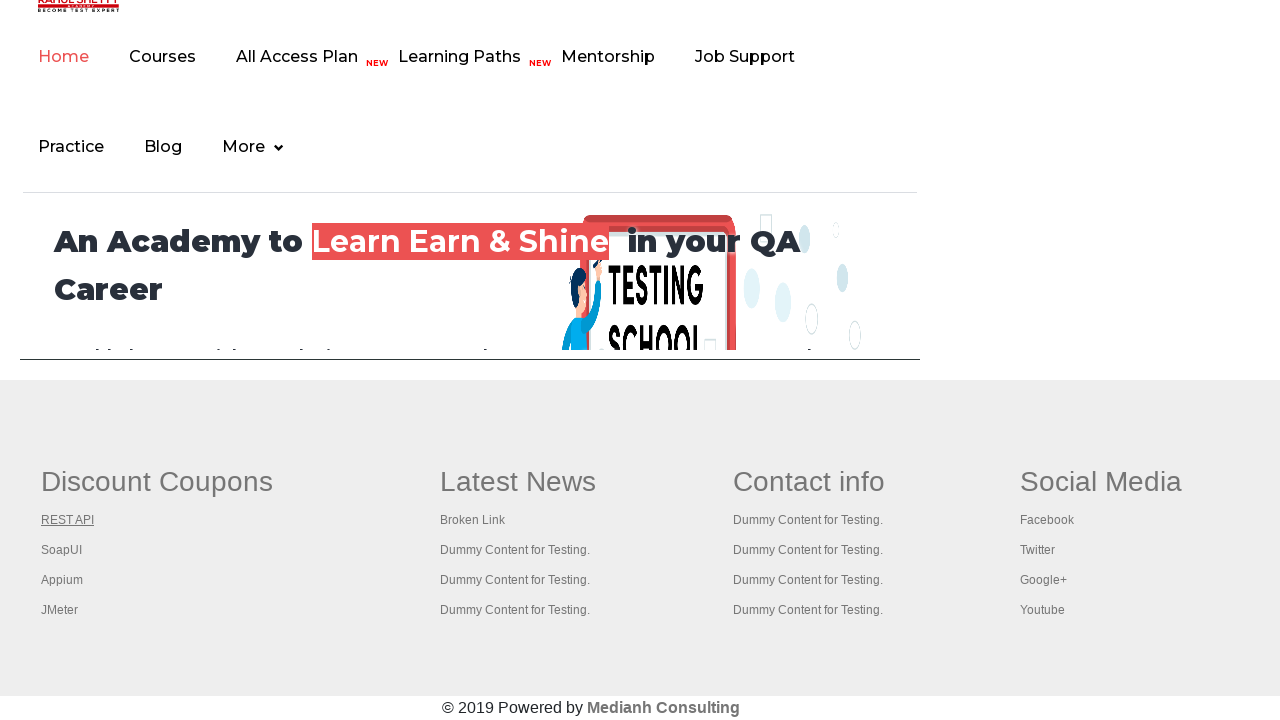

Waited 2 seconds for link 1 to load
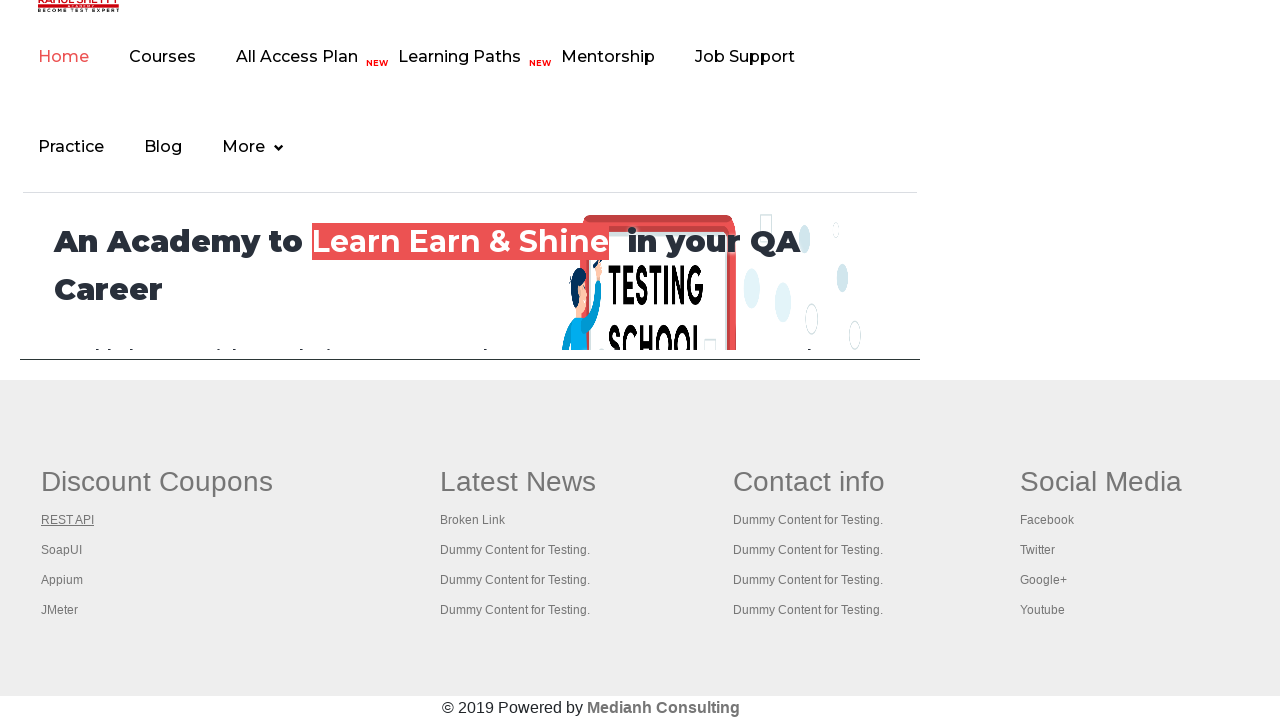

Opened footer column link 2 in new tab with Ctrl+Click at (62, 550) on #gf-BIG >> xpath=//table/tbody/tr/td[1]/ul >> a >> nth=2
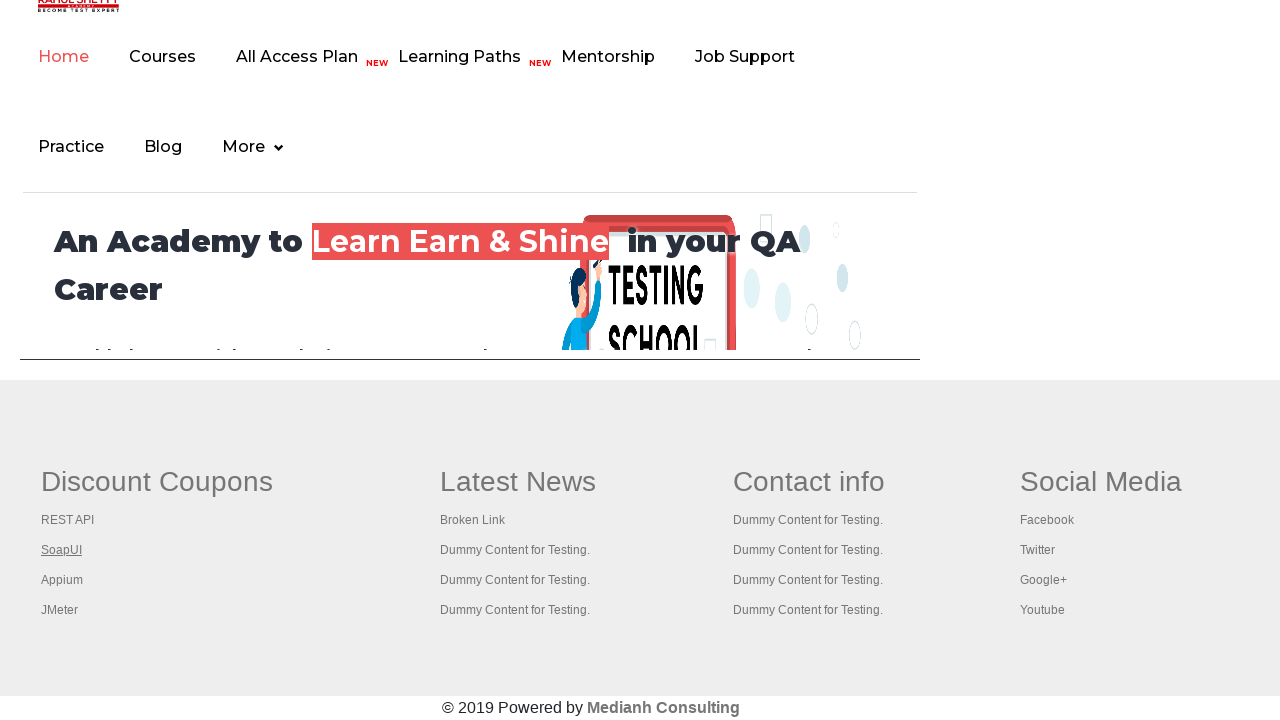

Waited 2 seconds for link 2 to load
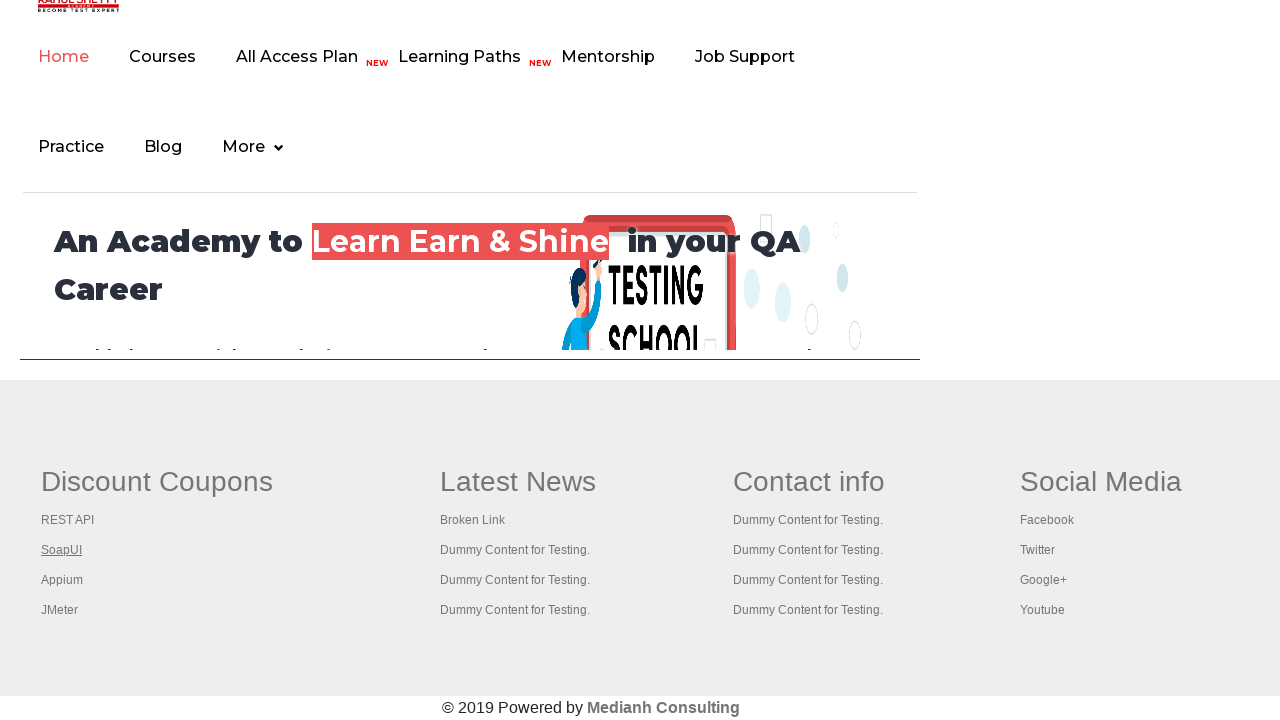

Opened footer column link 3 in new tab with Ctrl+Click at (62, 580) on #gf-BIG >> xpath=//table/tbody/tr/td[1]/ul >> a >> nth=3
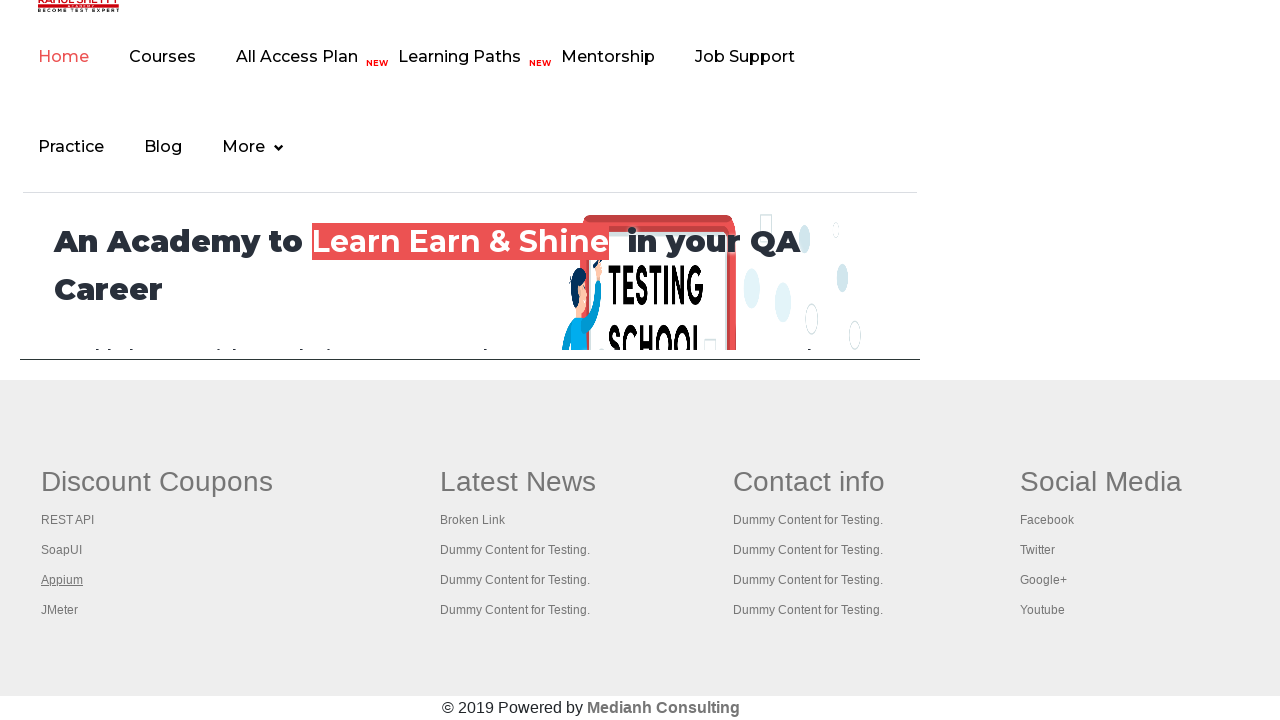

Waited 2 seconds for link 3 to load
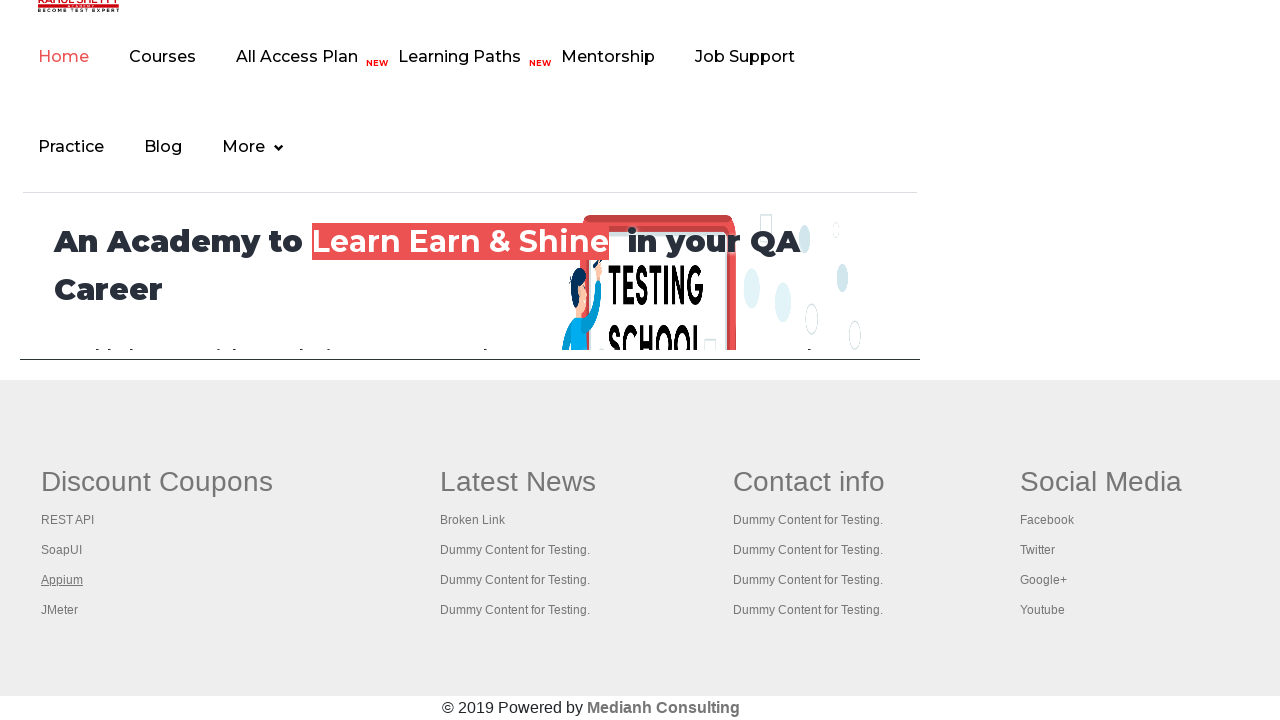

Opened footer column link 4 in new tab with Ctrl+Click at (60, 610) on #gf-BIG >> xpath=//table/tbody/tr/td[1]/ul >> a >> nth=4
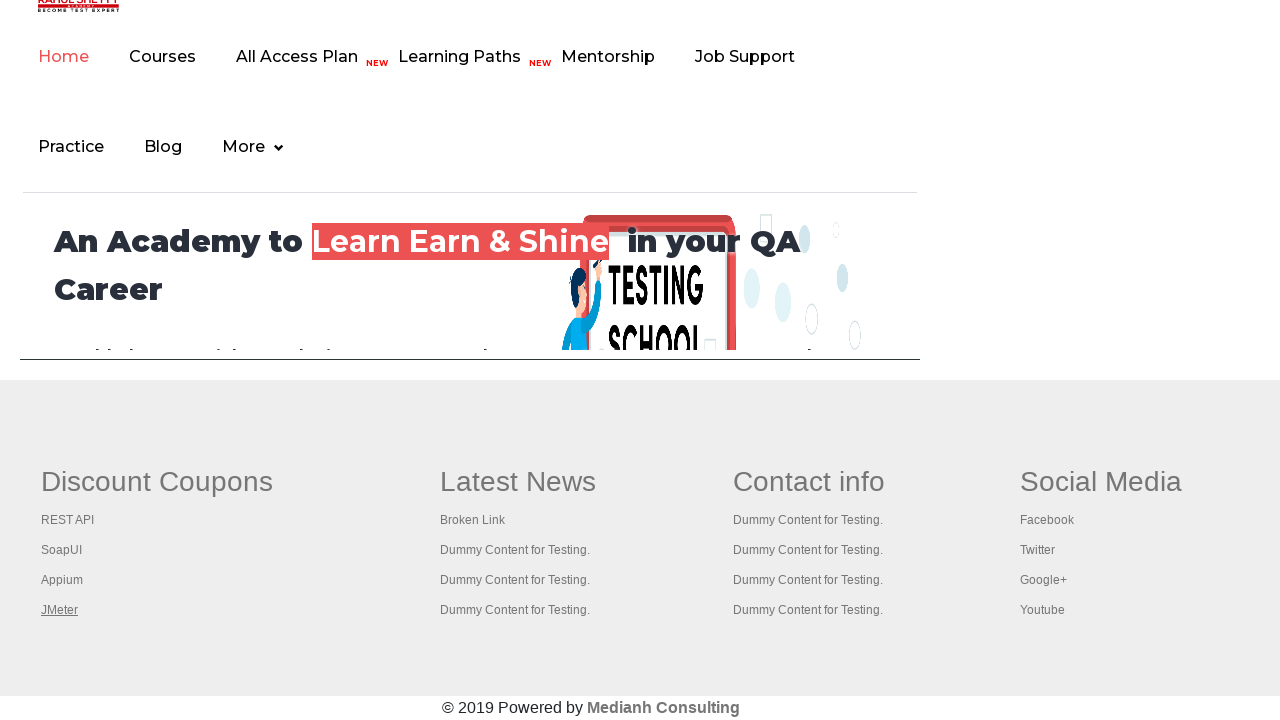

Waited 2 seconds for link 4 to load
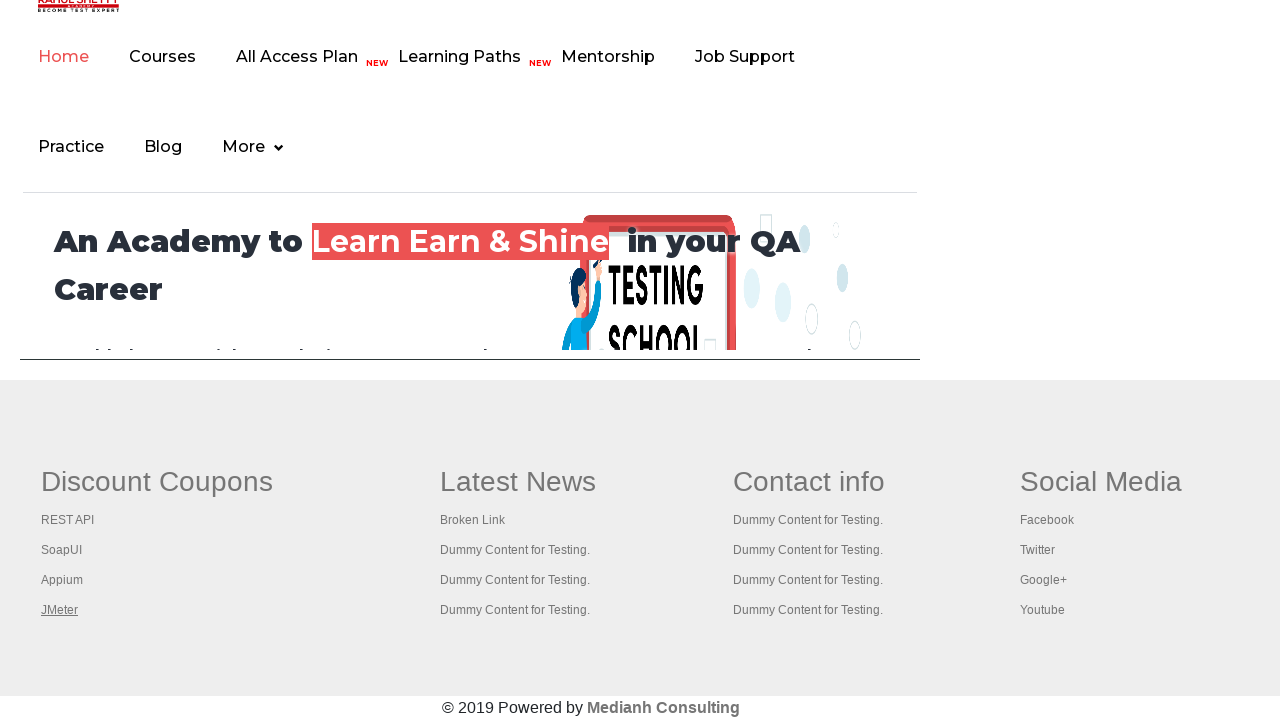

Retrieved all open pages/tabs (5 total)
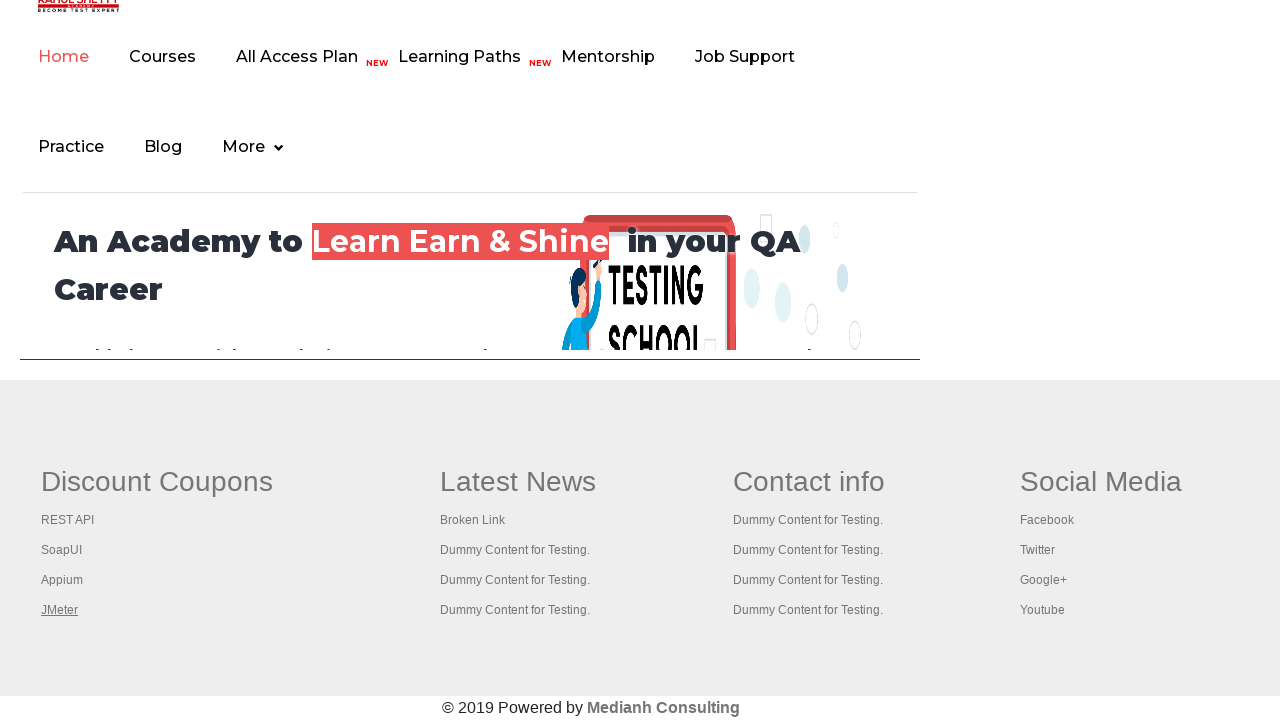

Brought tab to front for verification
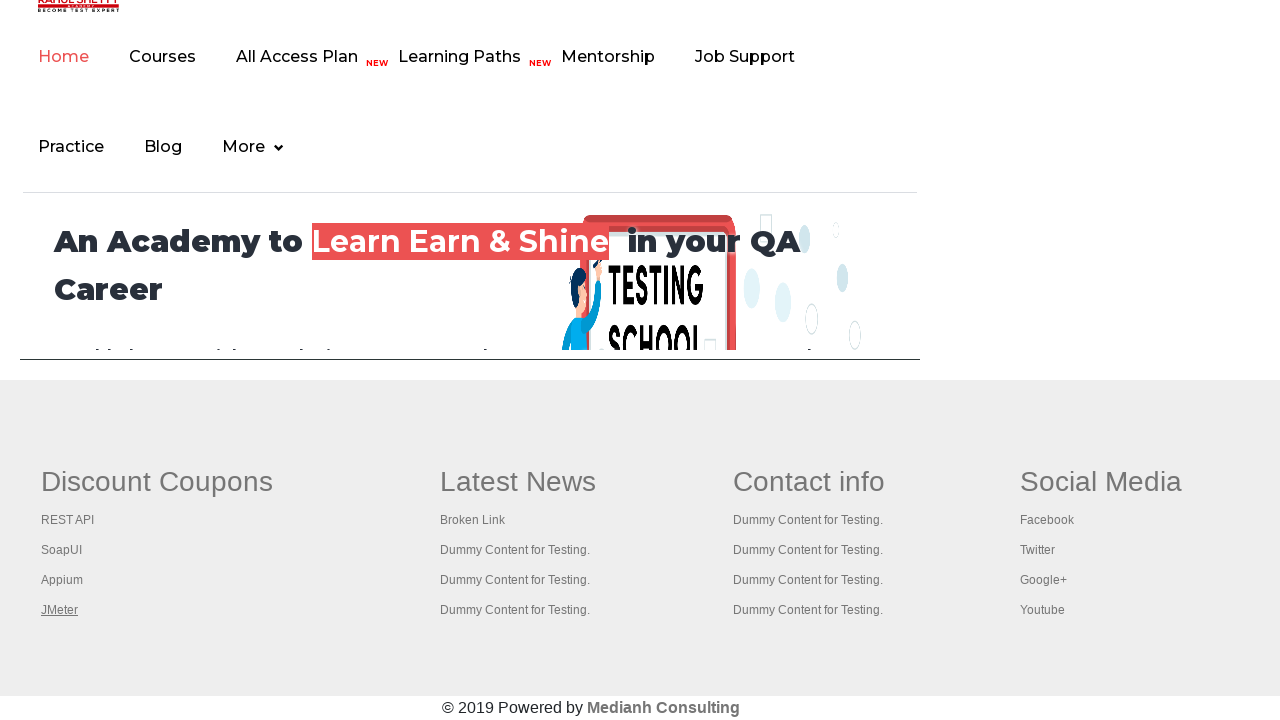

Tab page reached domcontentloaded state
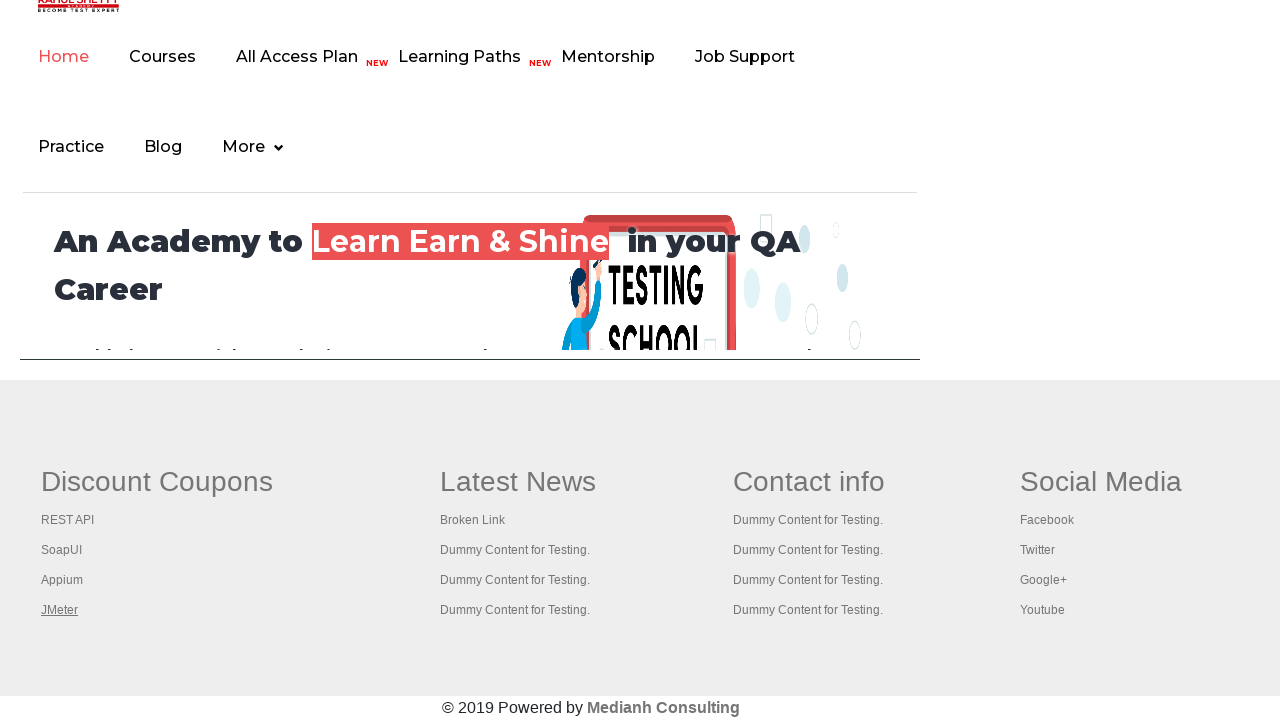

Brought tab to front for verification
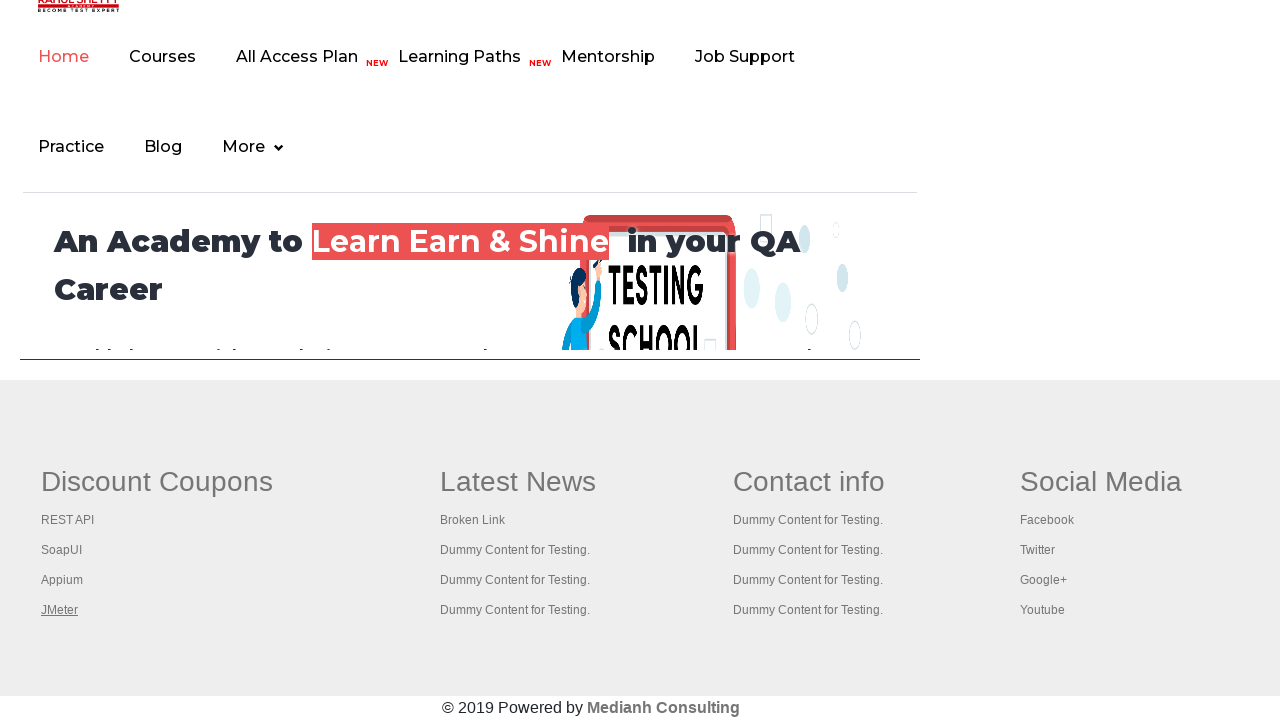

Tab page reached domcontentloaded state
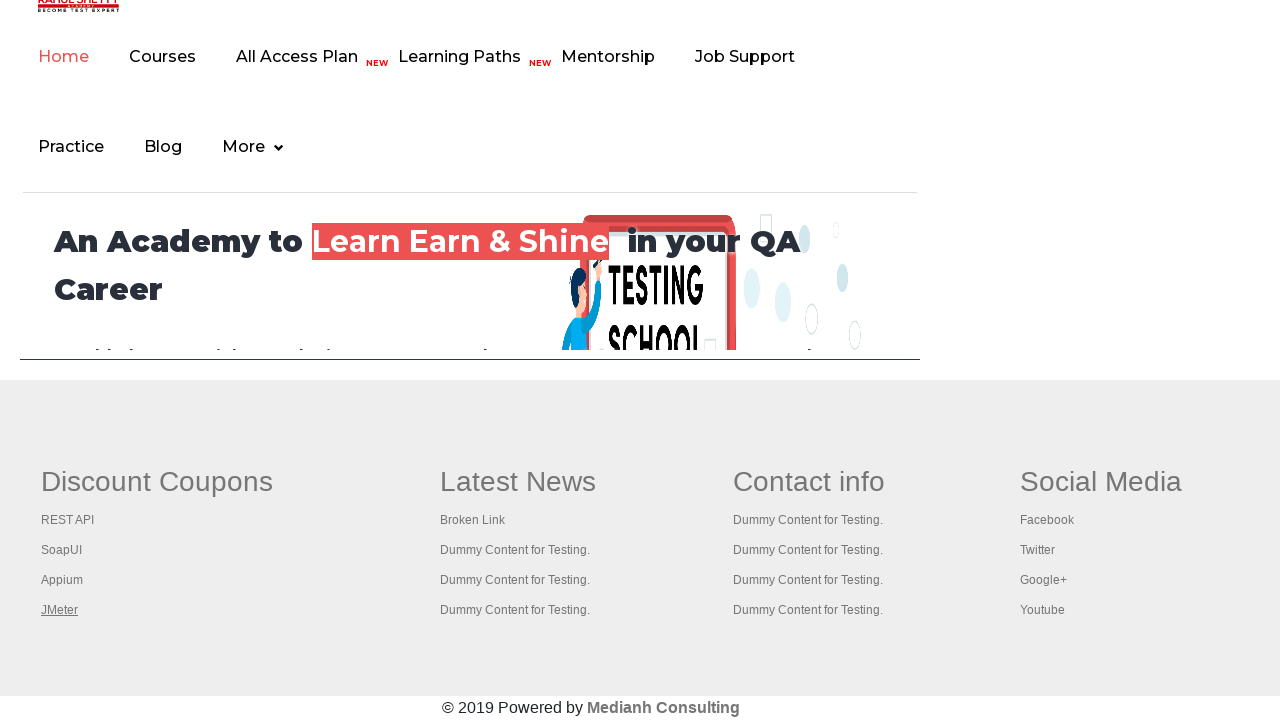

Brought tab to front for verification
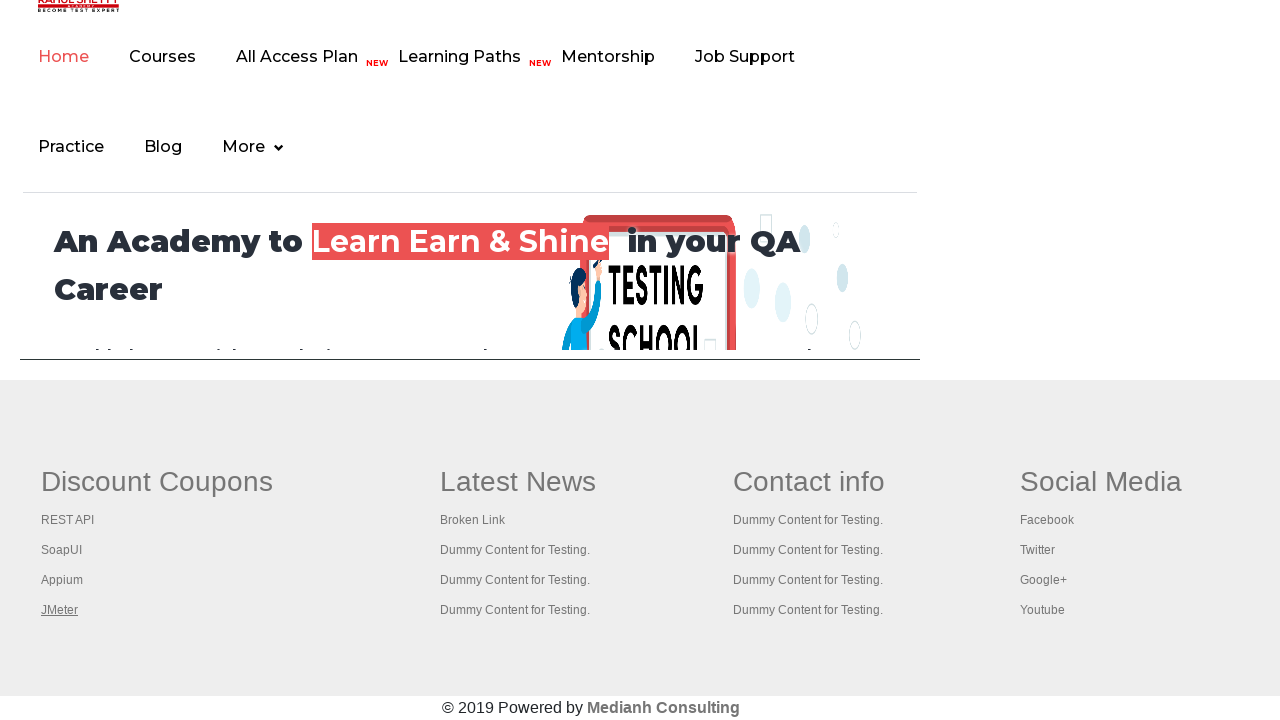

Tab page reached domcontentloaded state
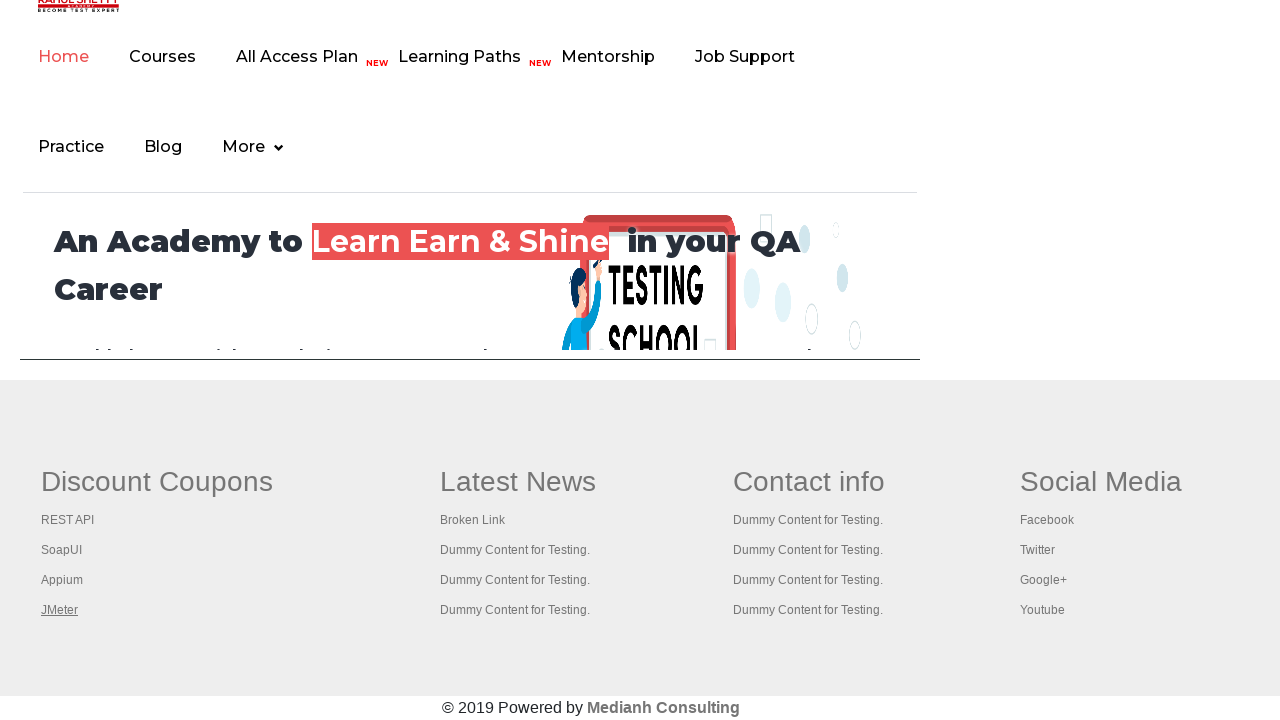

Brought tab to front for verification
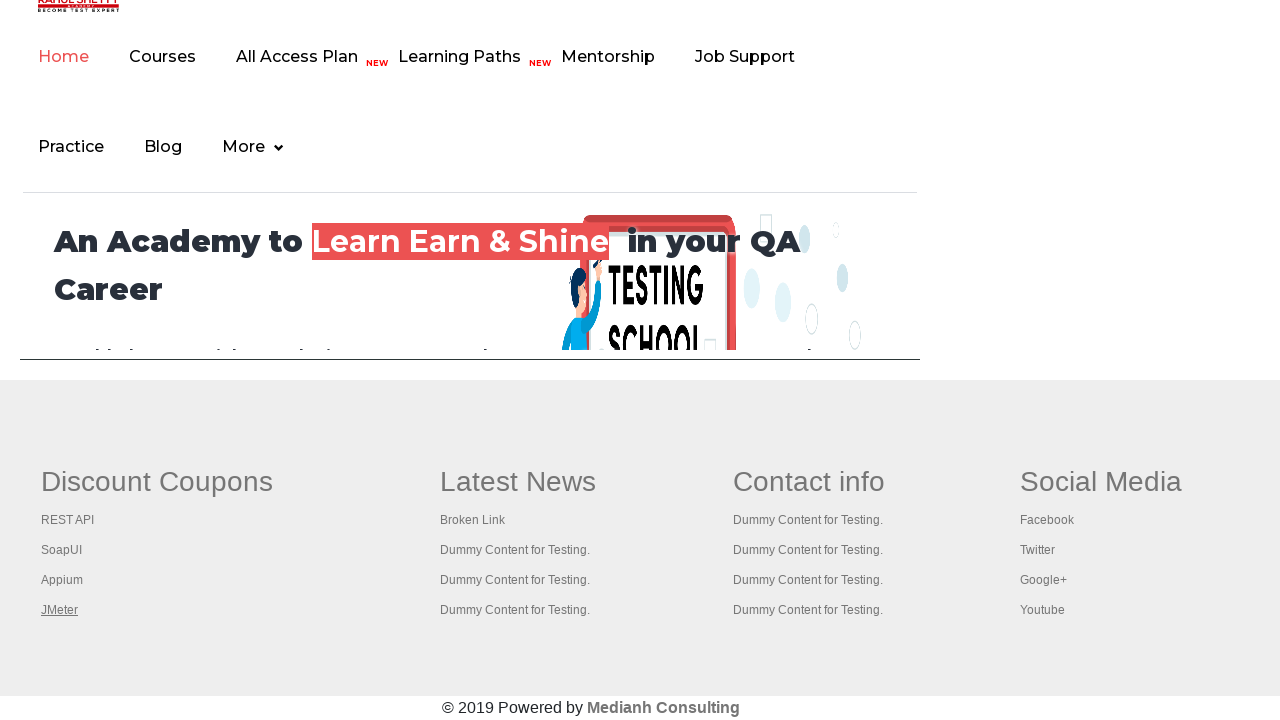

Tab page reached domcontentloaded state
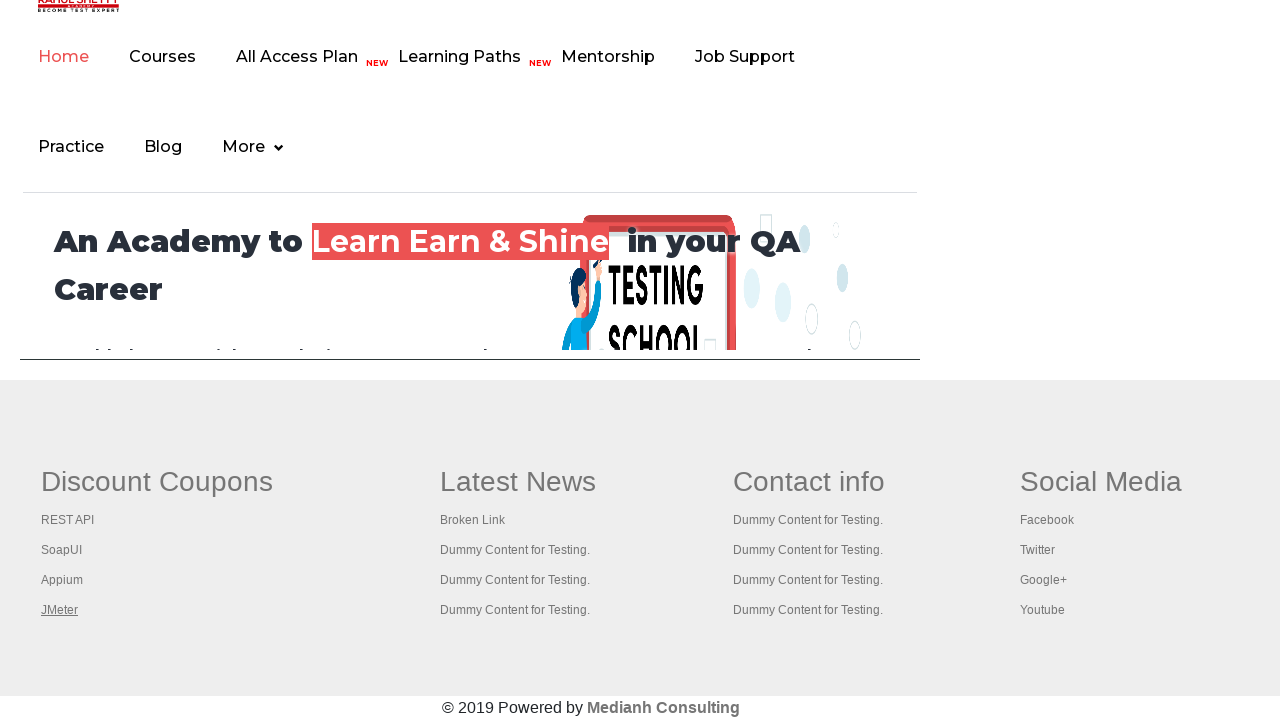

Brought tab to front for verification
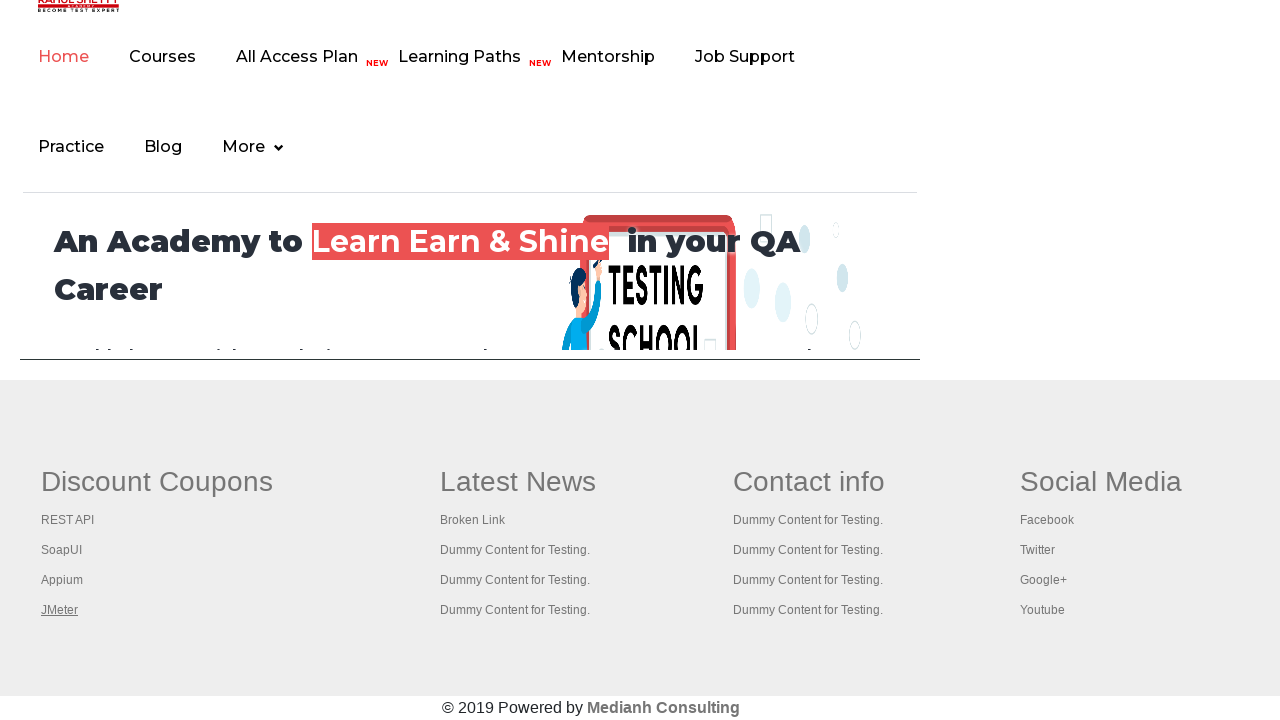

Tab page reached domcontentloaded state
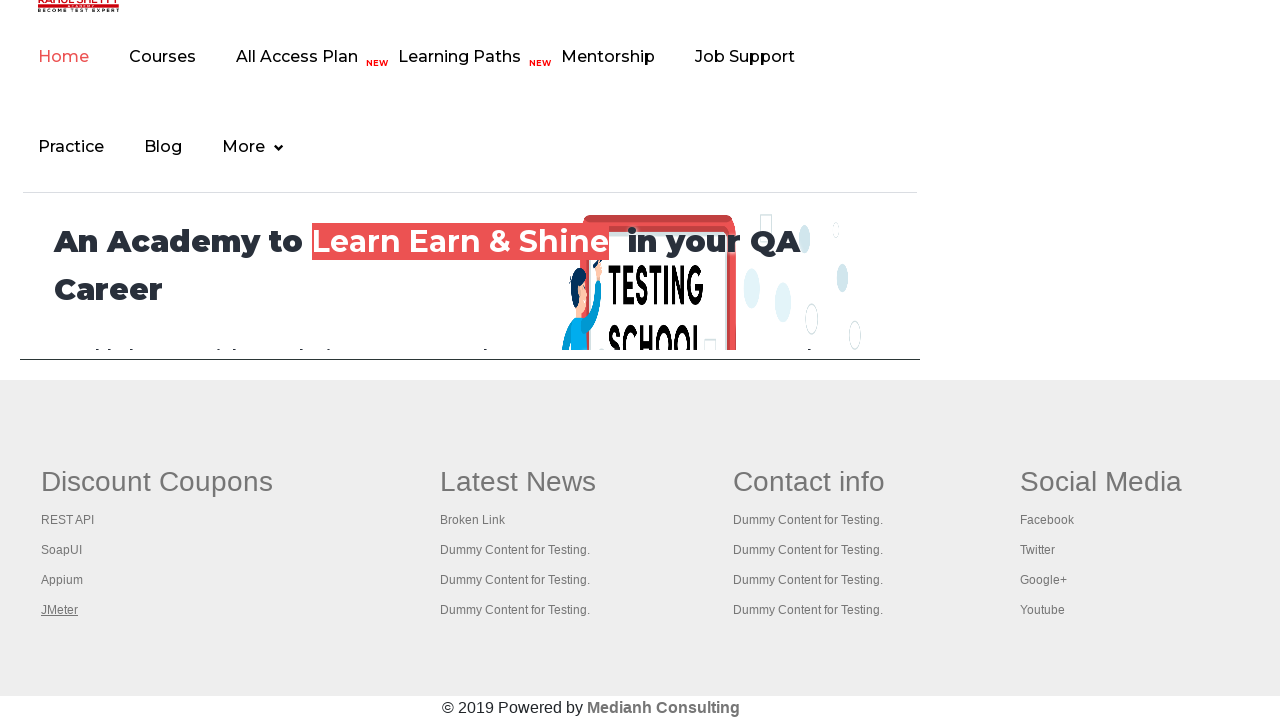

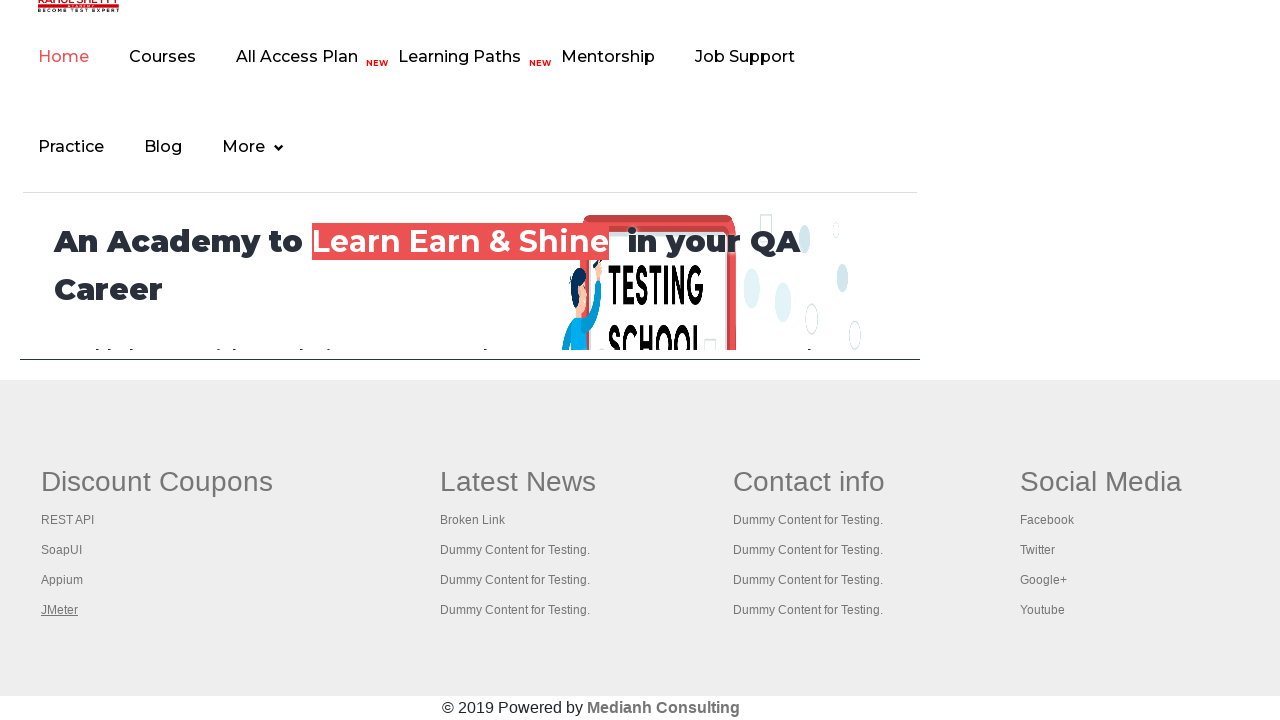